Tests that the browser back button works correctly with filter navigation.

Starting URL: https://demo.playwright.dev/todomvc

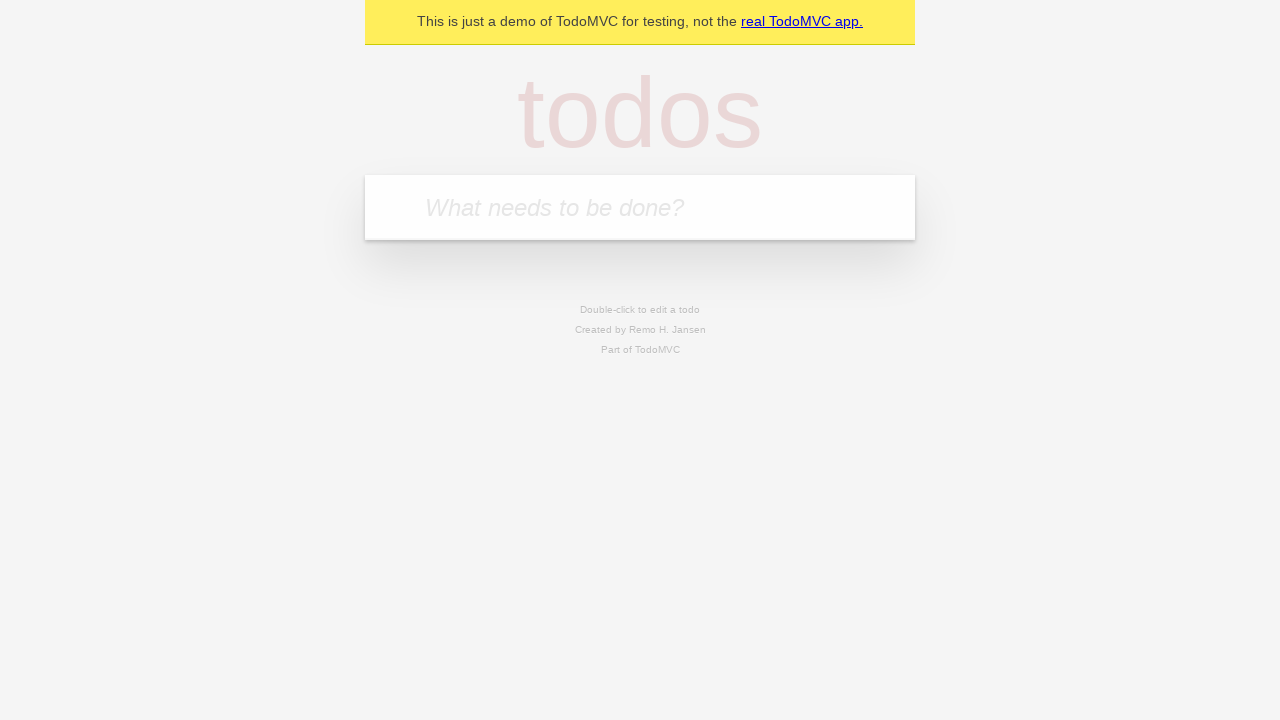

Filled new todo field with 'buy some cheese' on .new-todo
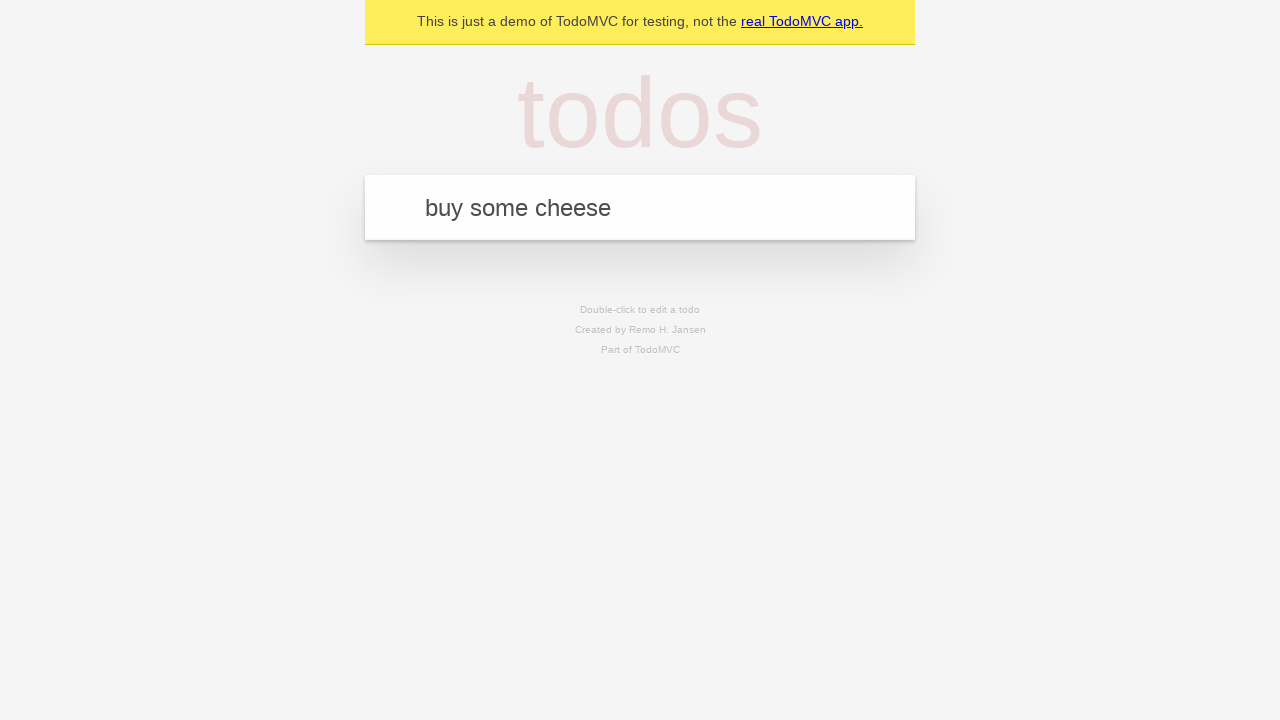

Pressed Enter to create first todo on .new-todo
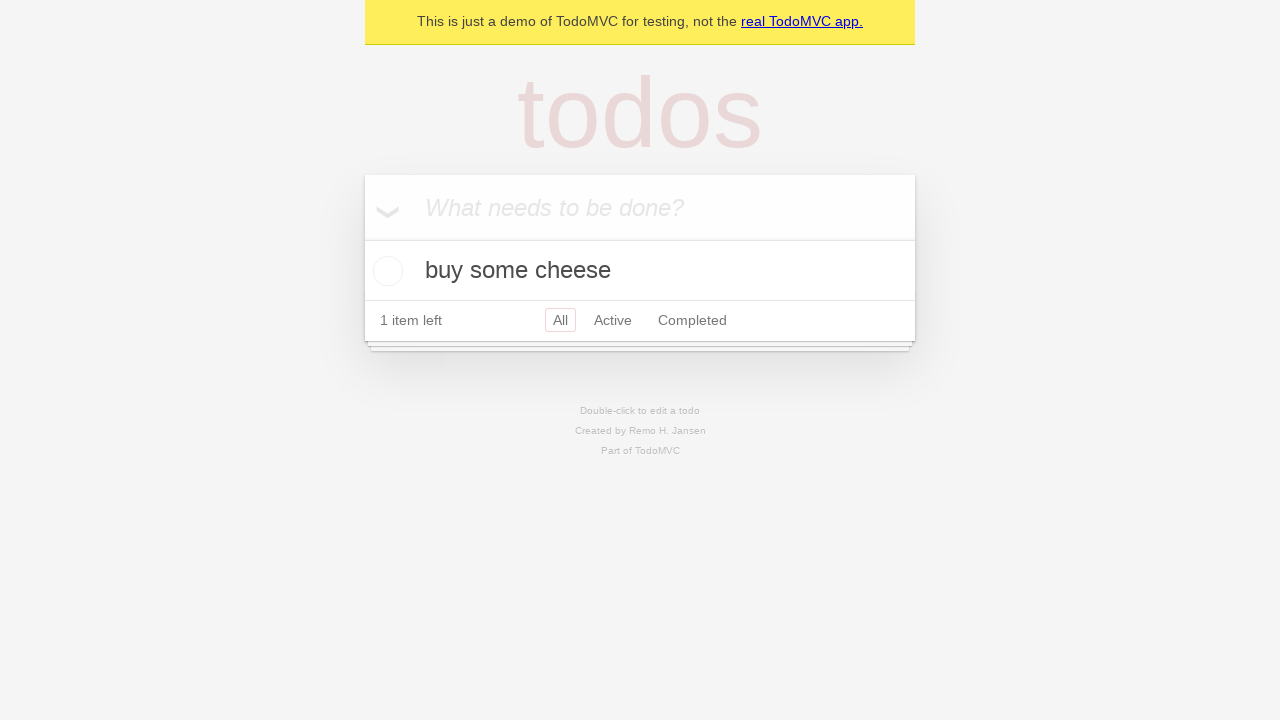

Filled new todo field with 'feed the cat' on .new-todo
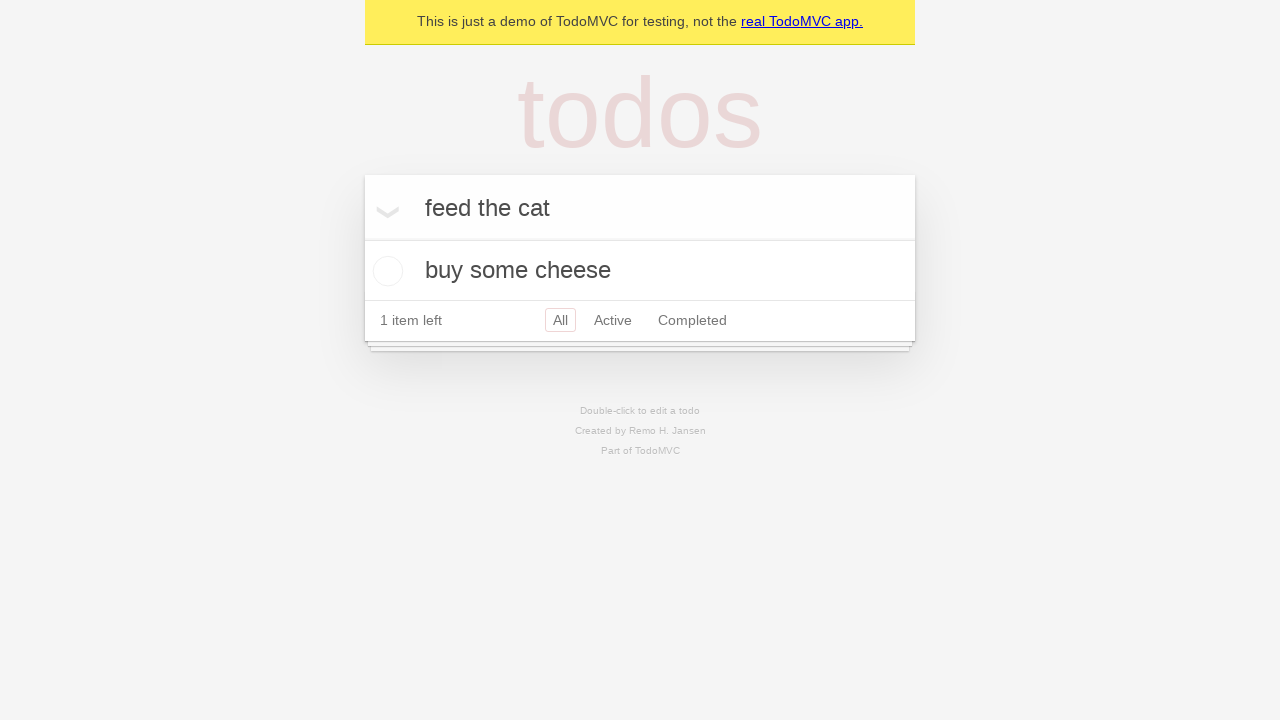

Pressed Enter to create second todo on .new-todo
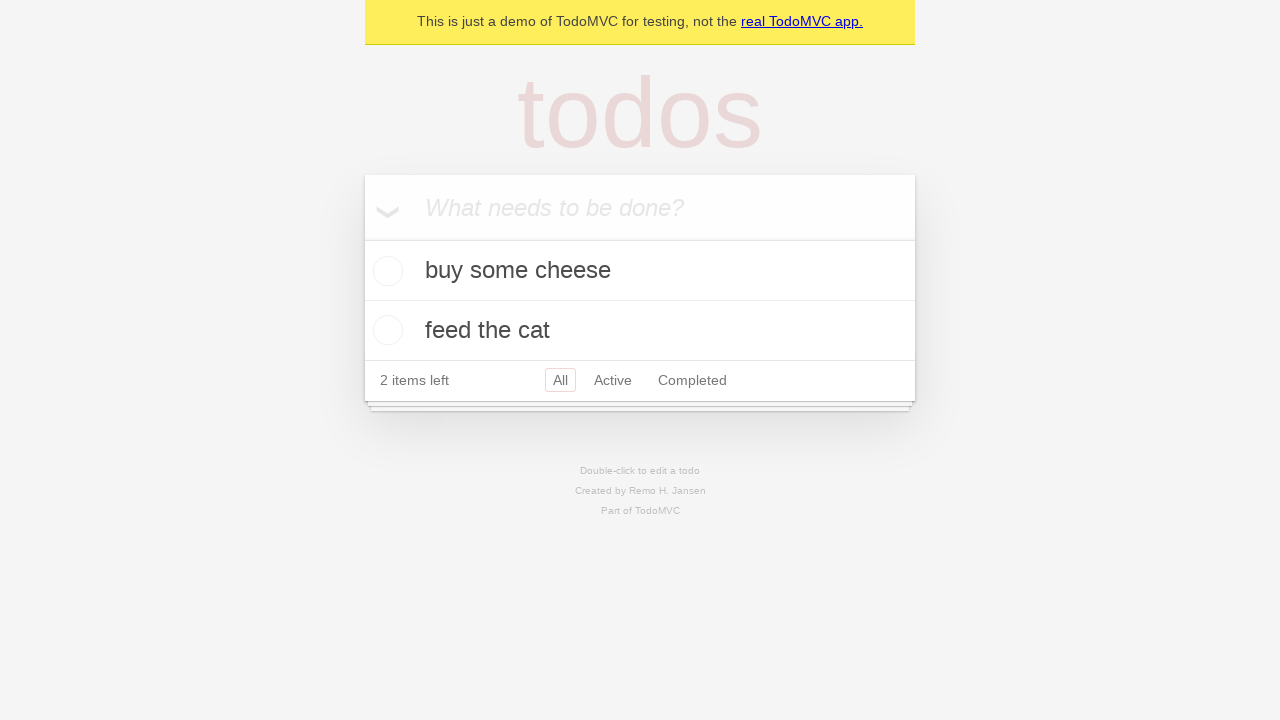

Filled new todo field with 'book a doctors appointment' on .new-todo
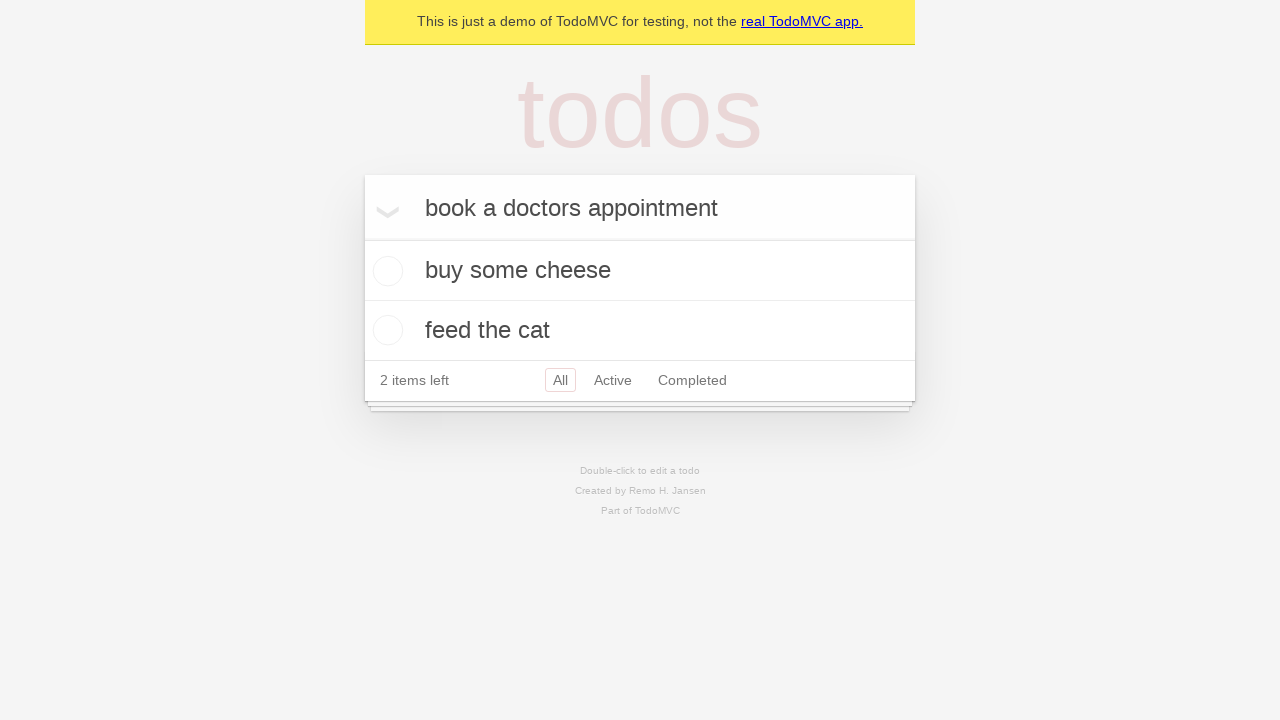

Pressed Enter to create third todo on .new-todo
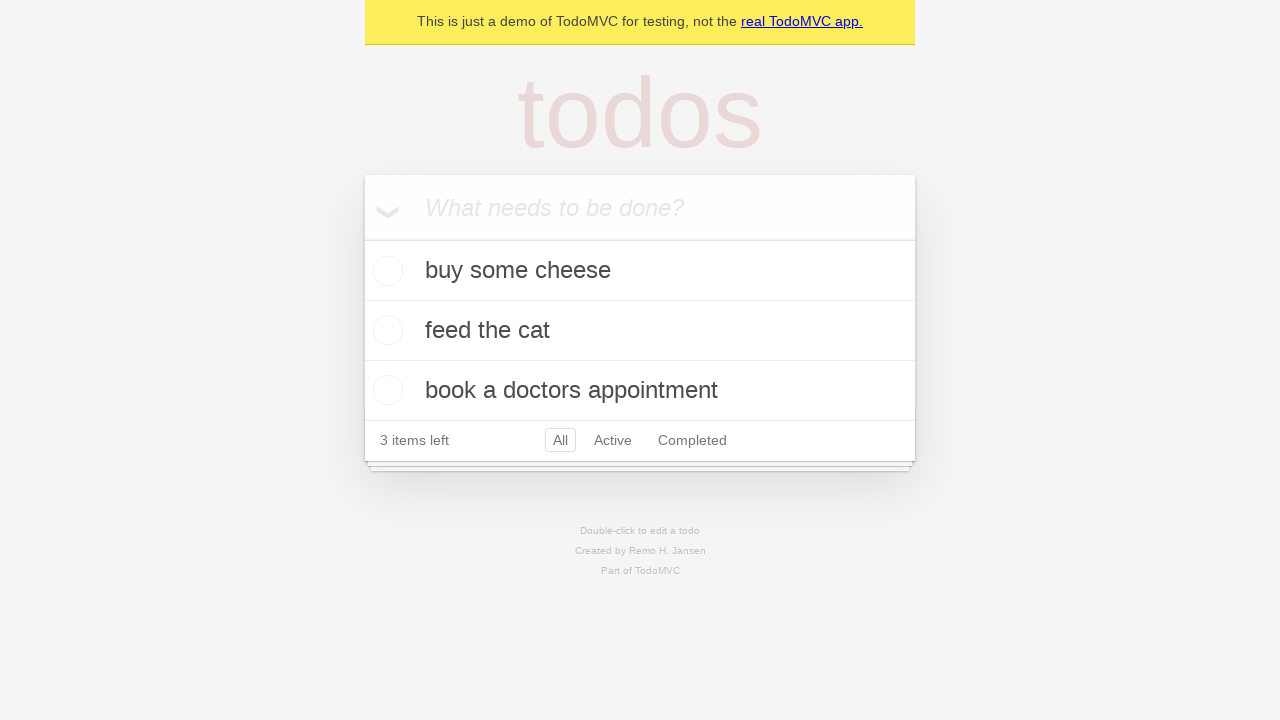

Waited for all 3 todos to be created
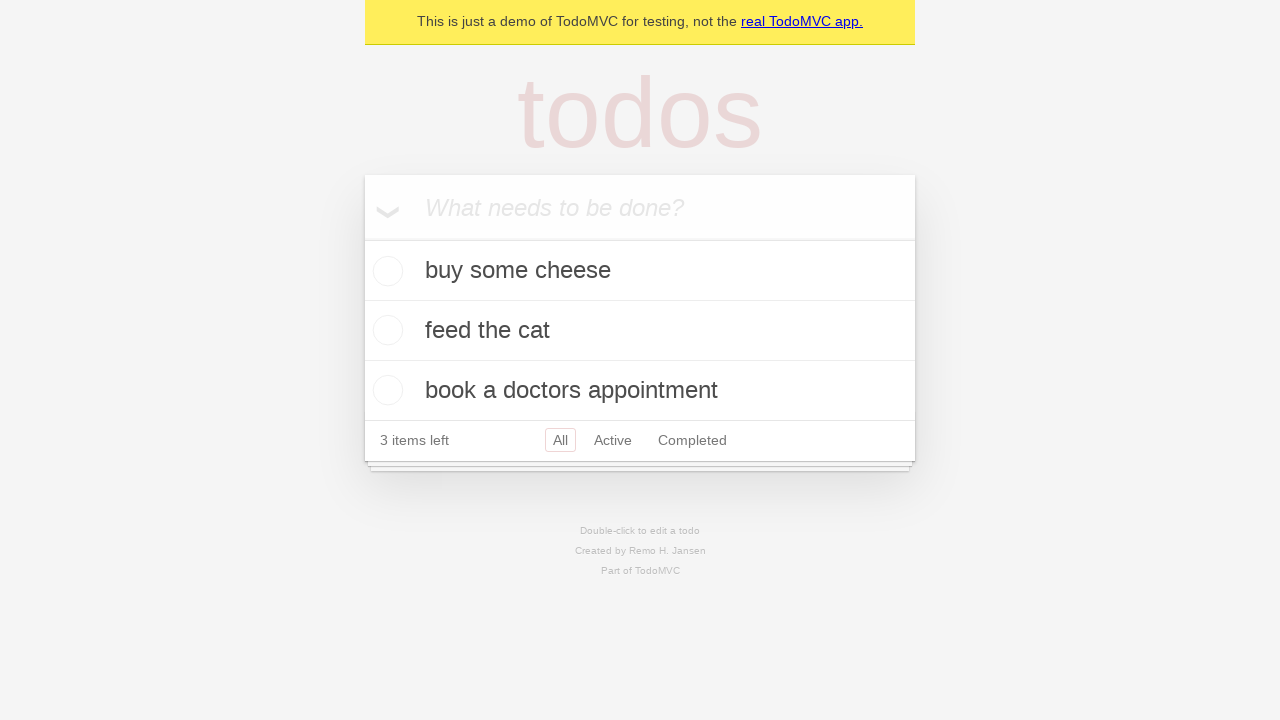

Checked second todo item to mark it complete at (385, 330) on .todo-list li .toggle >> nth=1
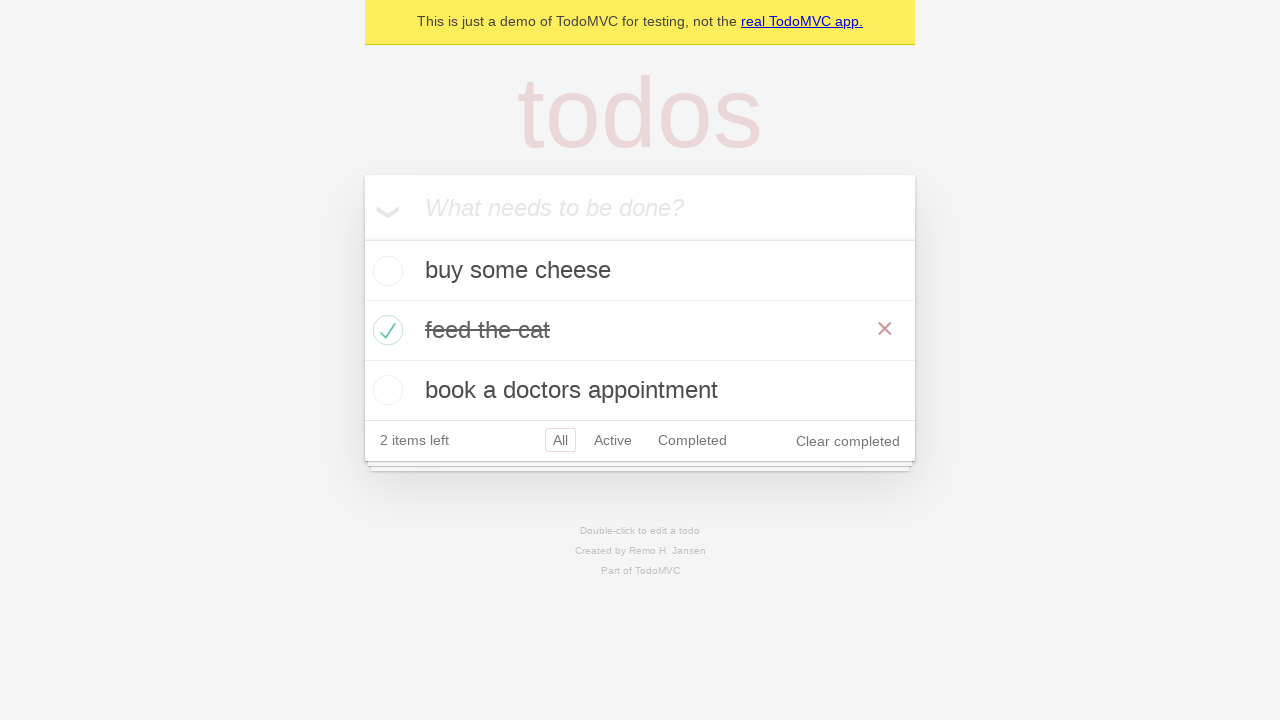

Clicked 'All' filter to view all todos at (560, 440) on .filters >> text=All
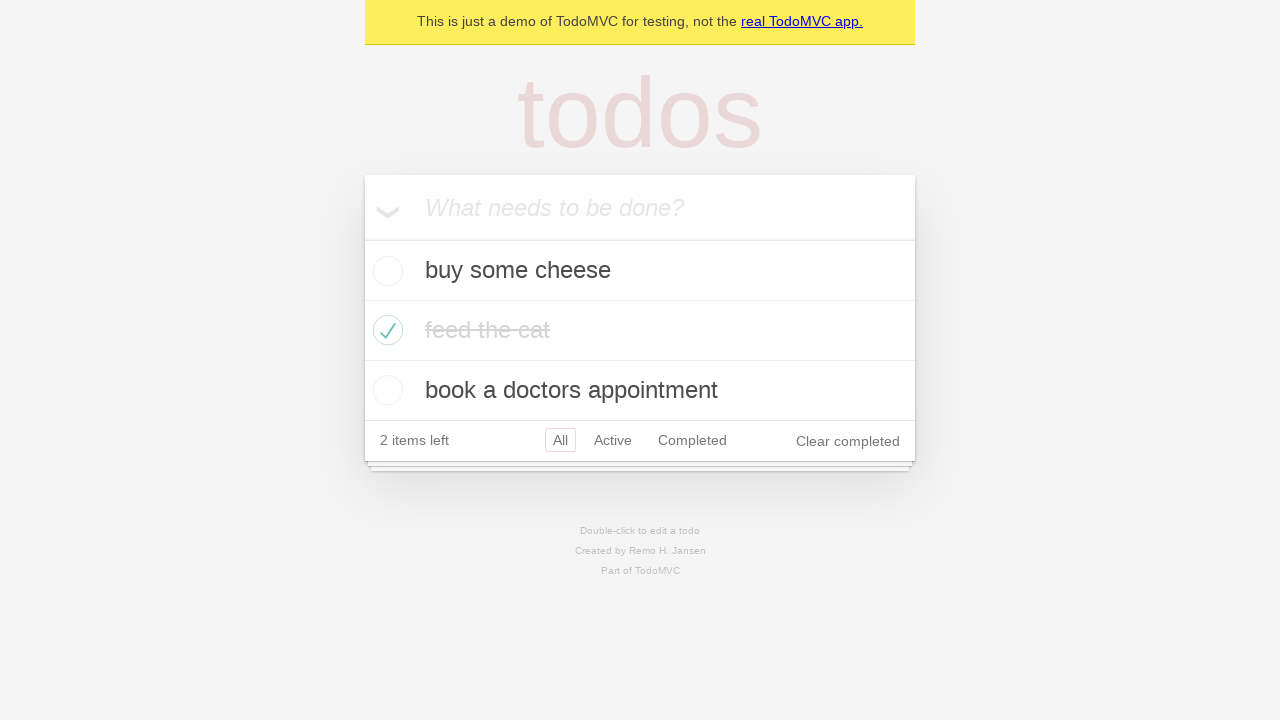

Clicked 'Active' filter to view only active todos at (613, 440) on .filters >> text=Active
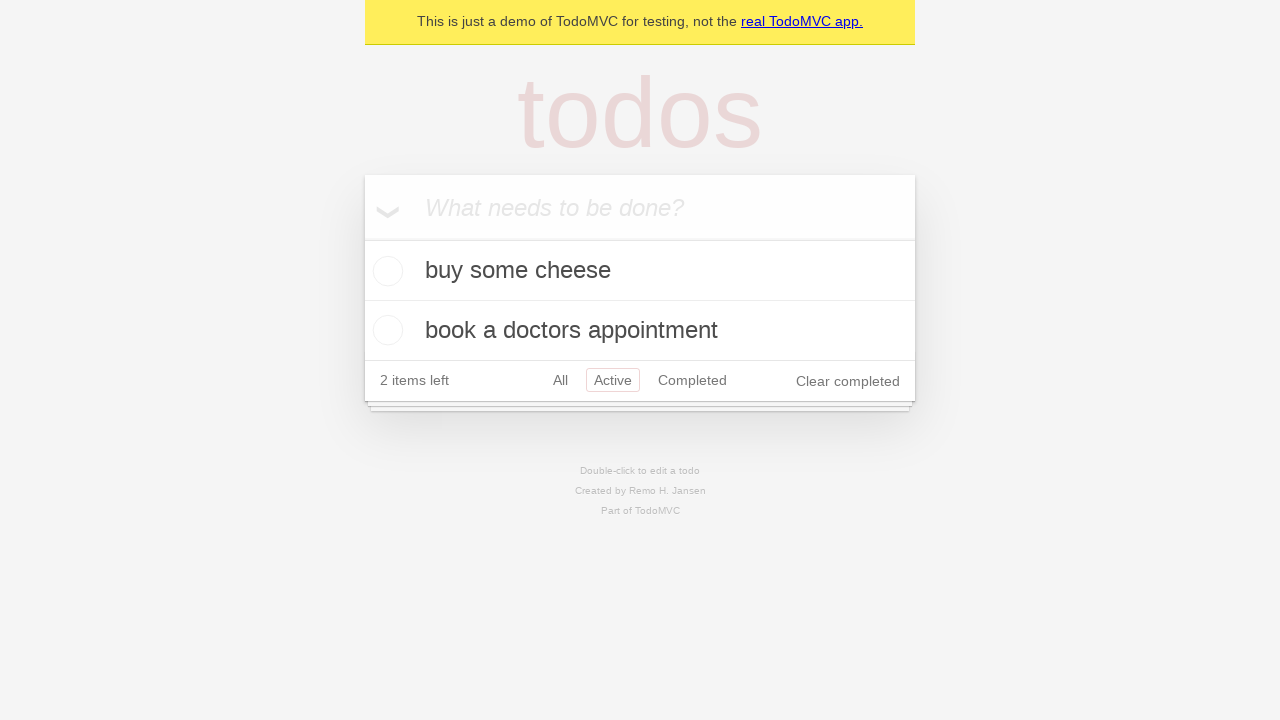

Clicked 'Completed' filter to view only completed todos at (692, 380) on .filters >> text=Completed
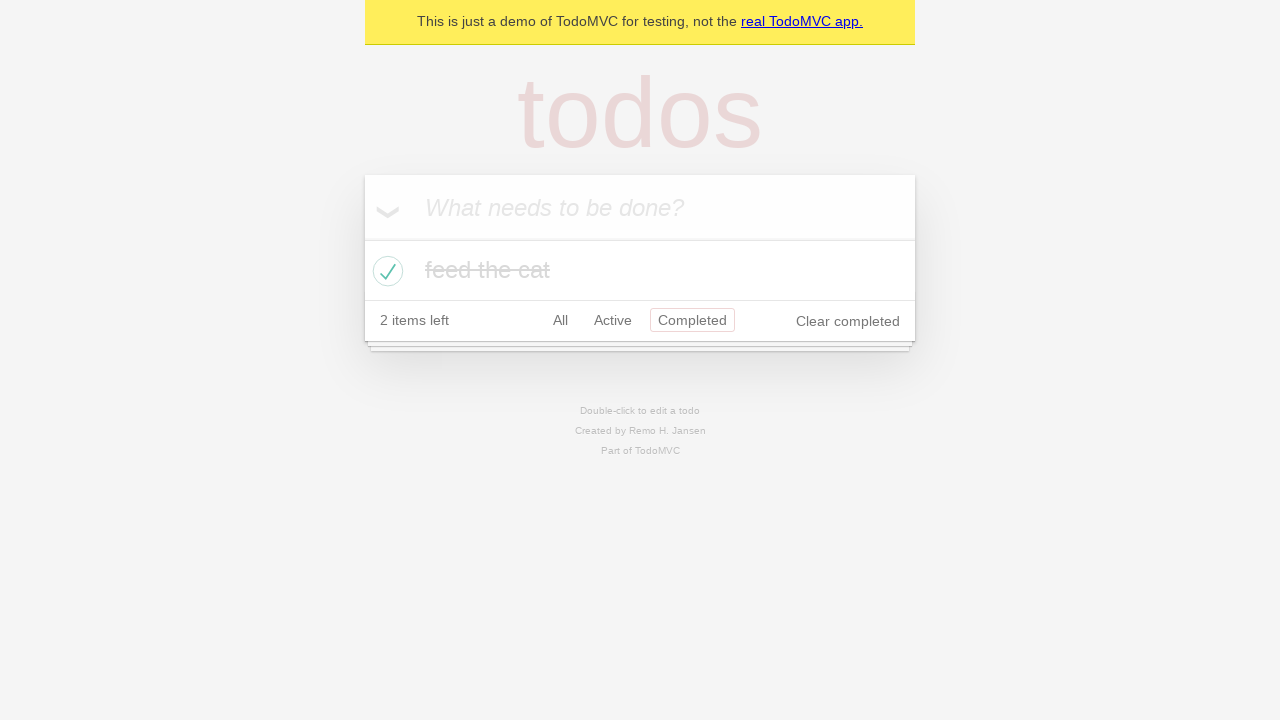

Navigated back to previous filter view (Active)
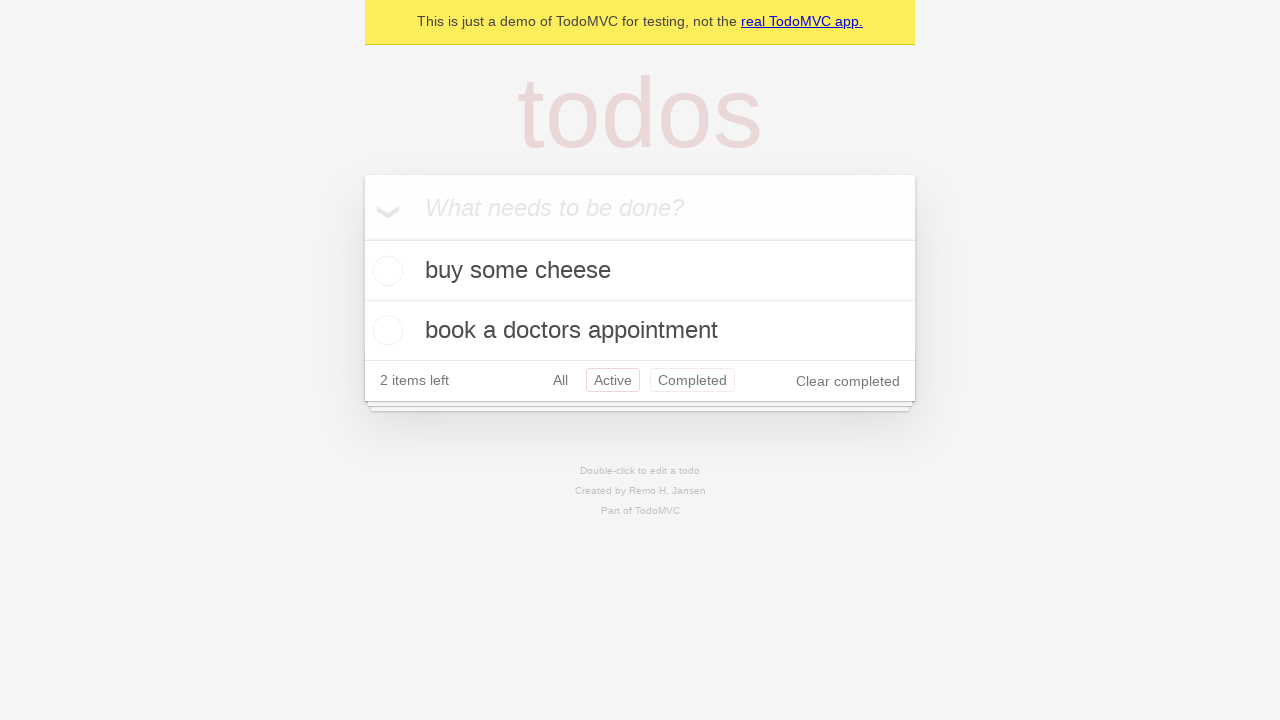

Navigated back to previous filter view (All)
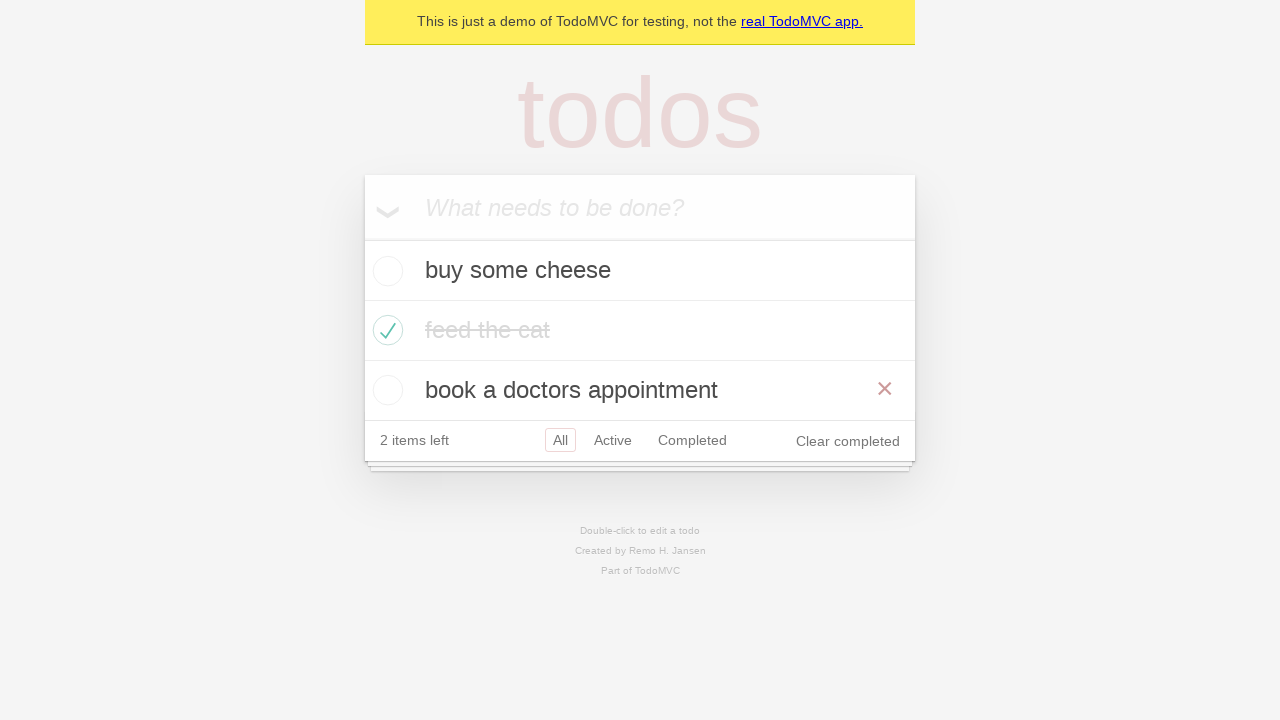

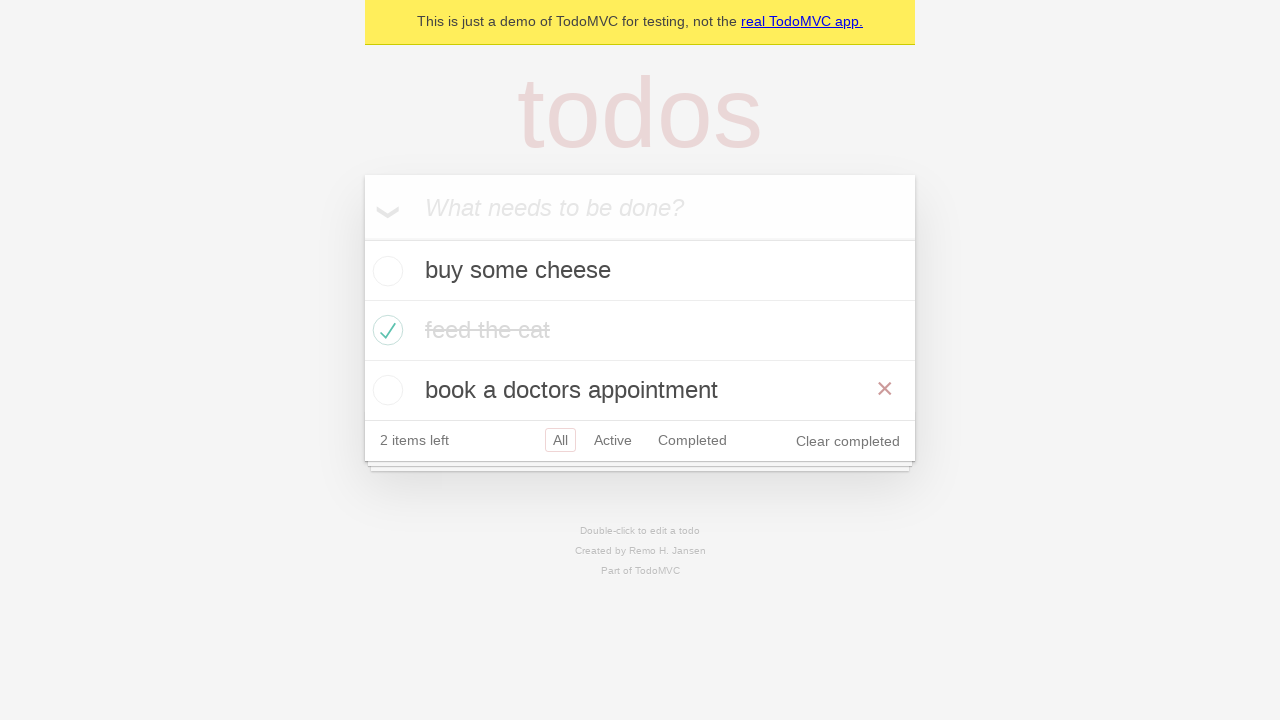